Verifies the size and position properties of an input element

Starting URL: https://www.selenium.dev/selenium/web/inputs.html

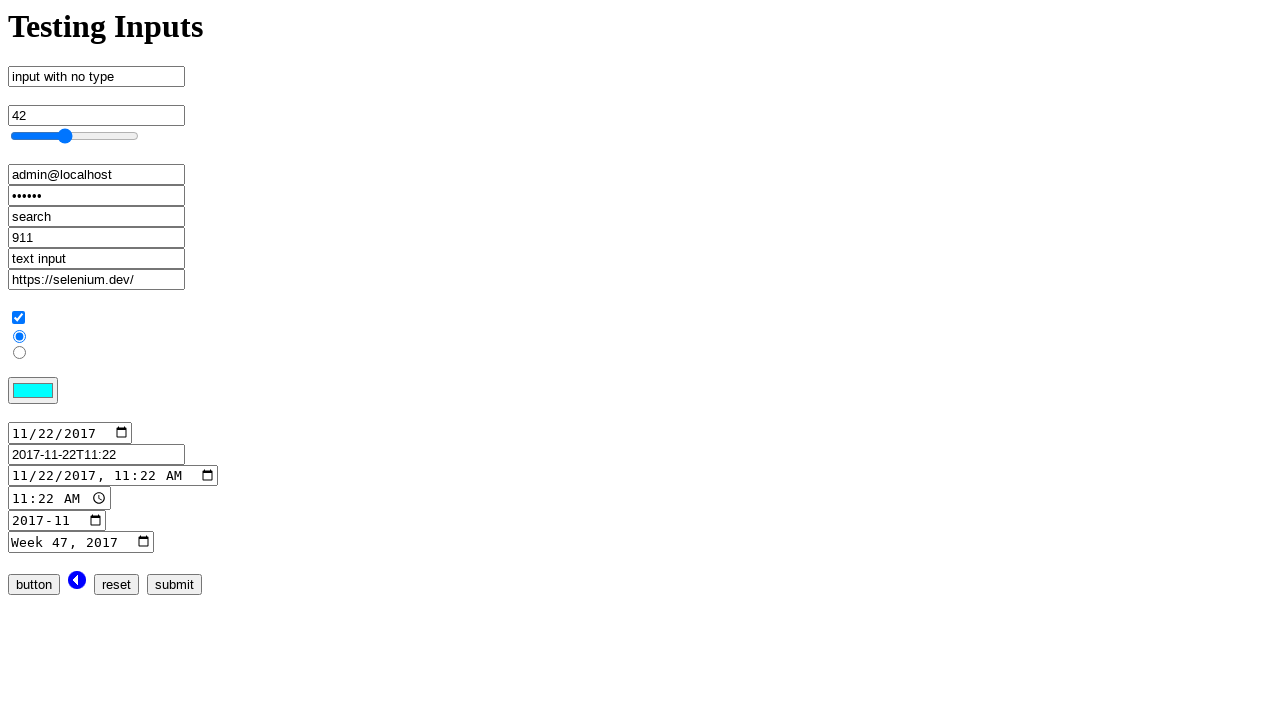

Navigated to inputs.html test page
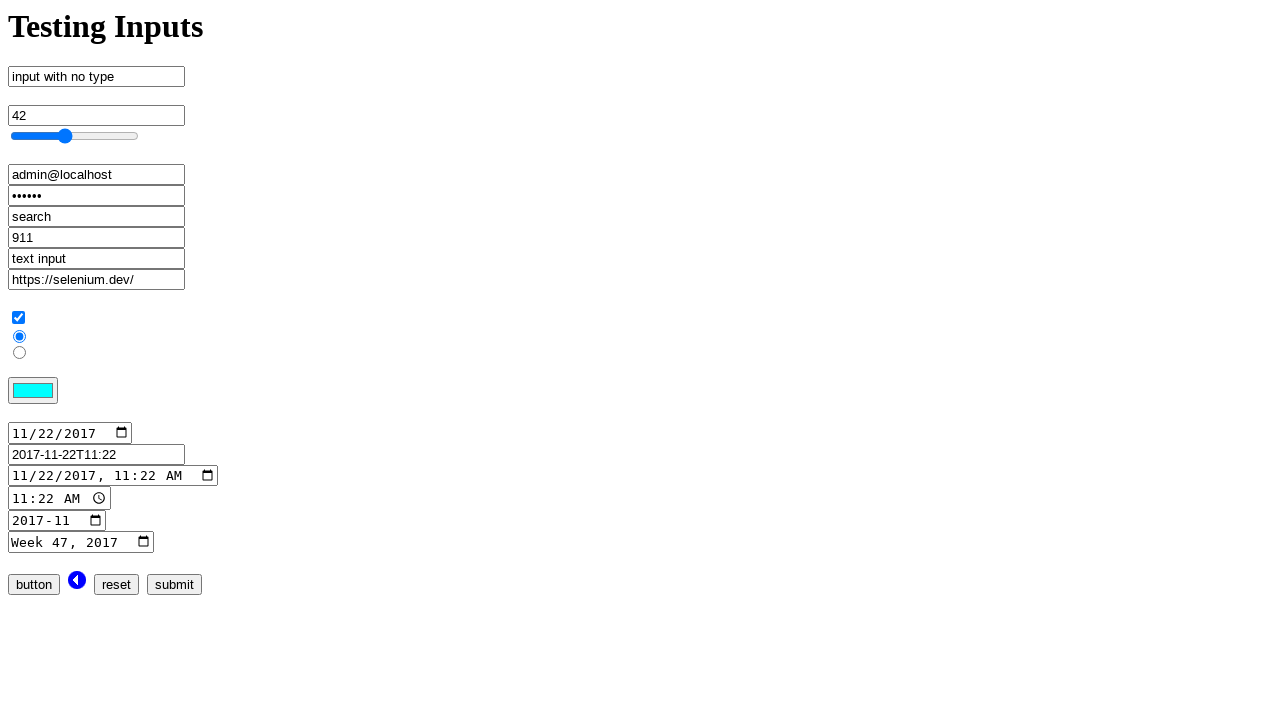

Located input element with name 'no_type'
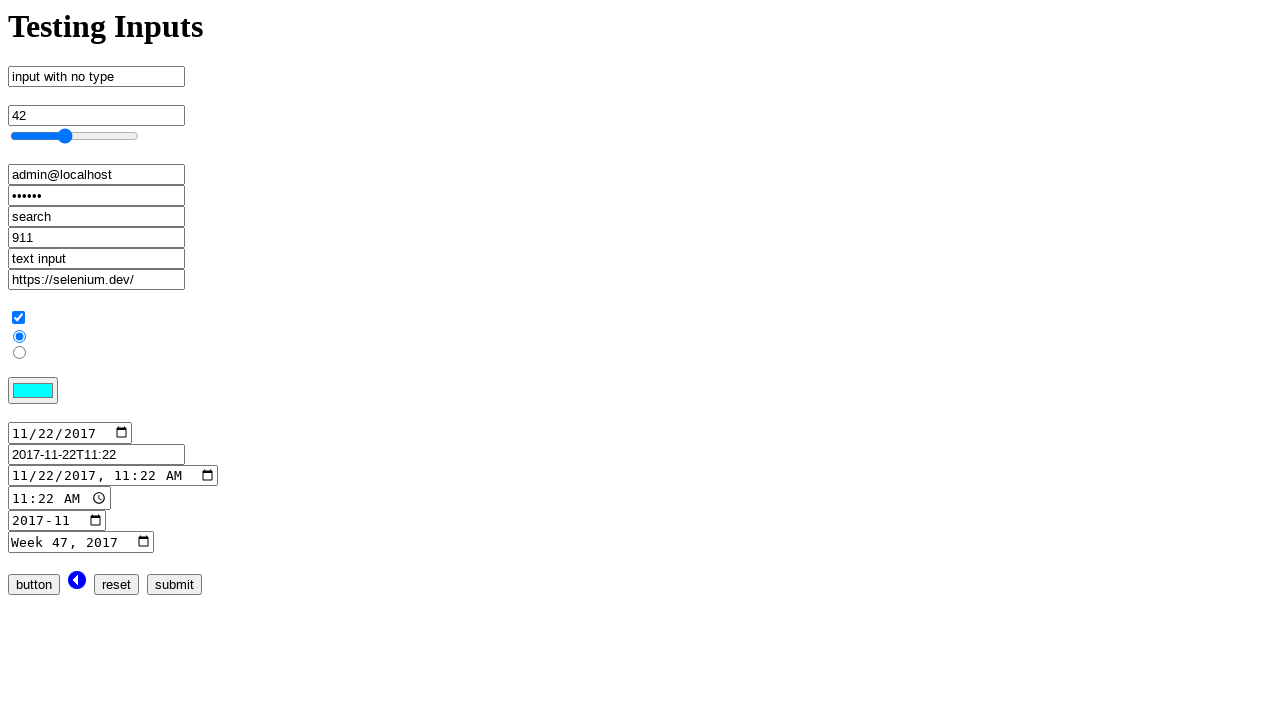

Retrieved bounding box of input element
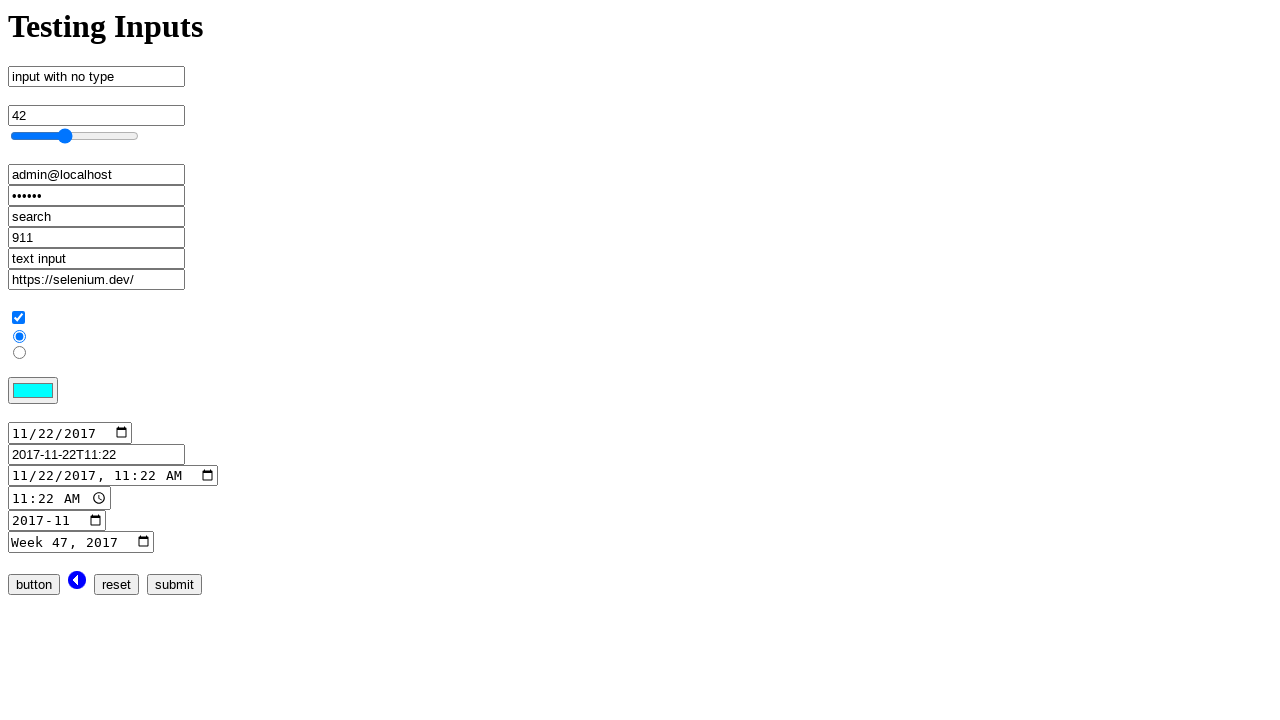

Verified bounding box is not None
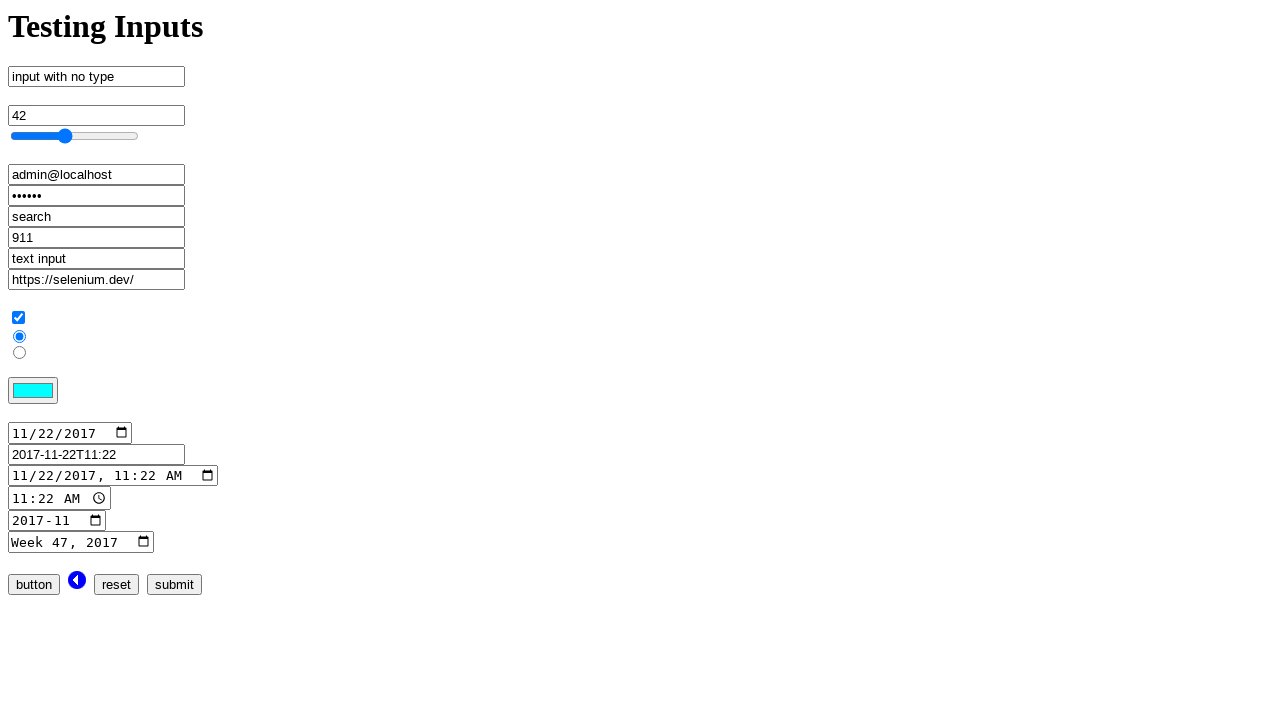

Verified element height is greater than 0
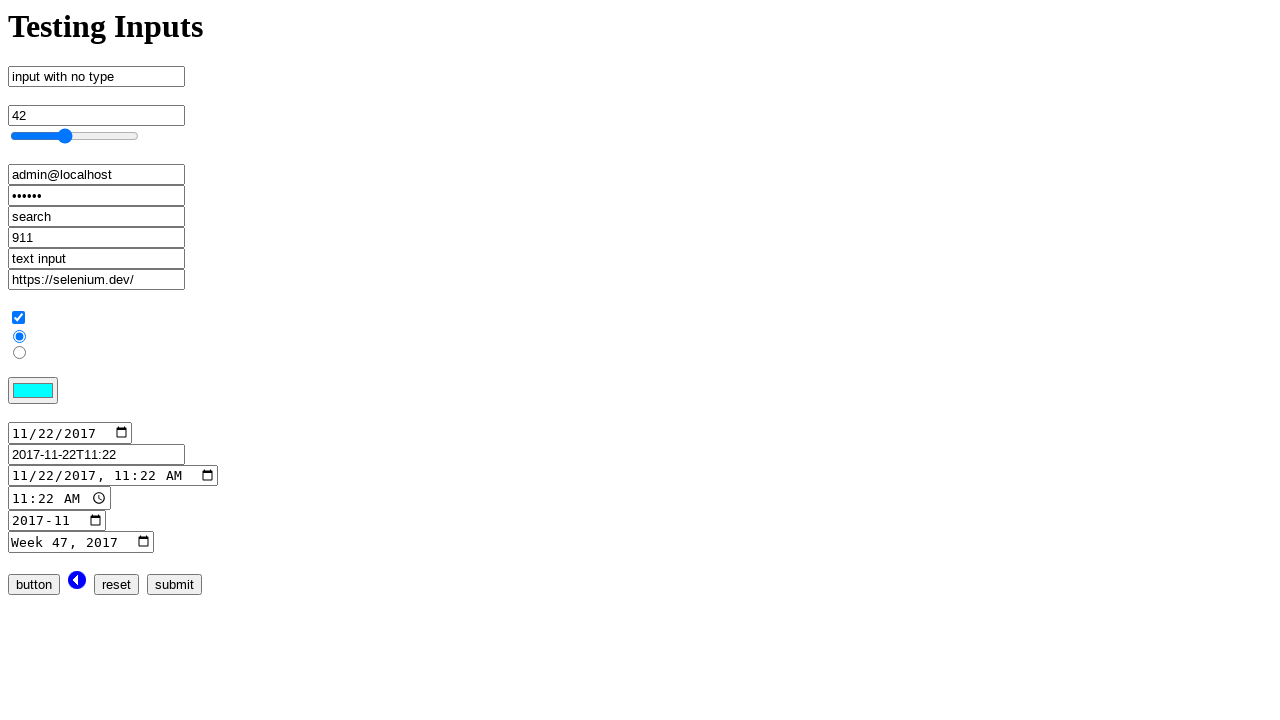

Verified element width is greater than 0
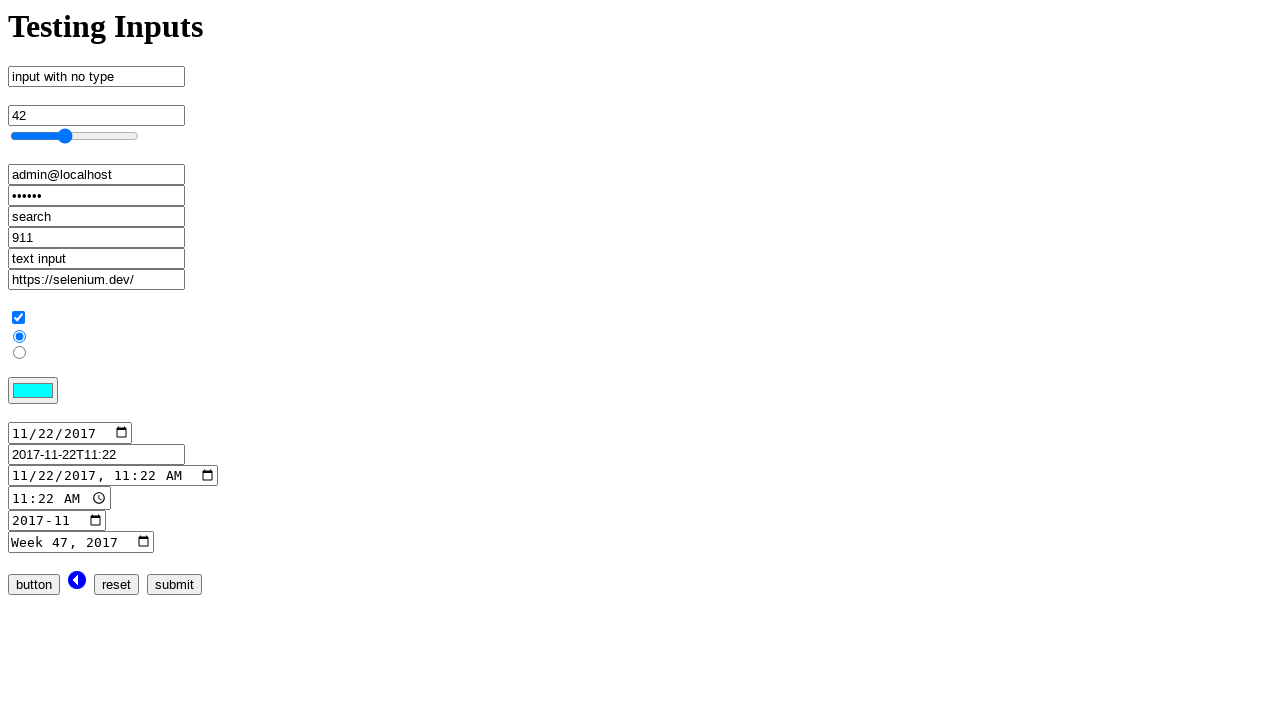

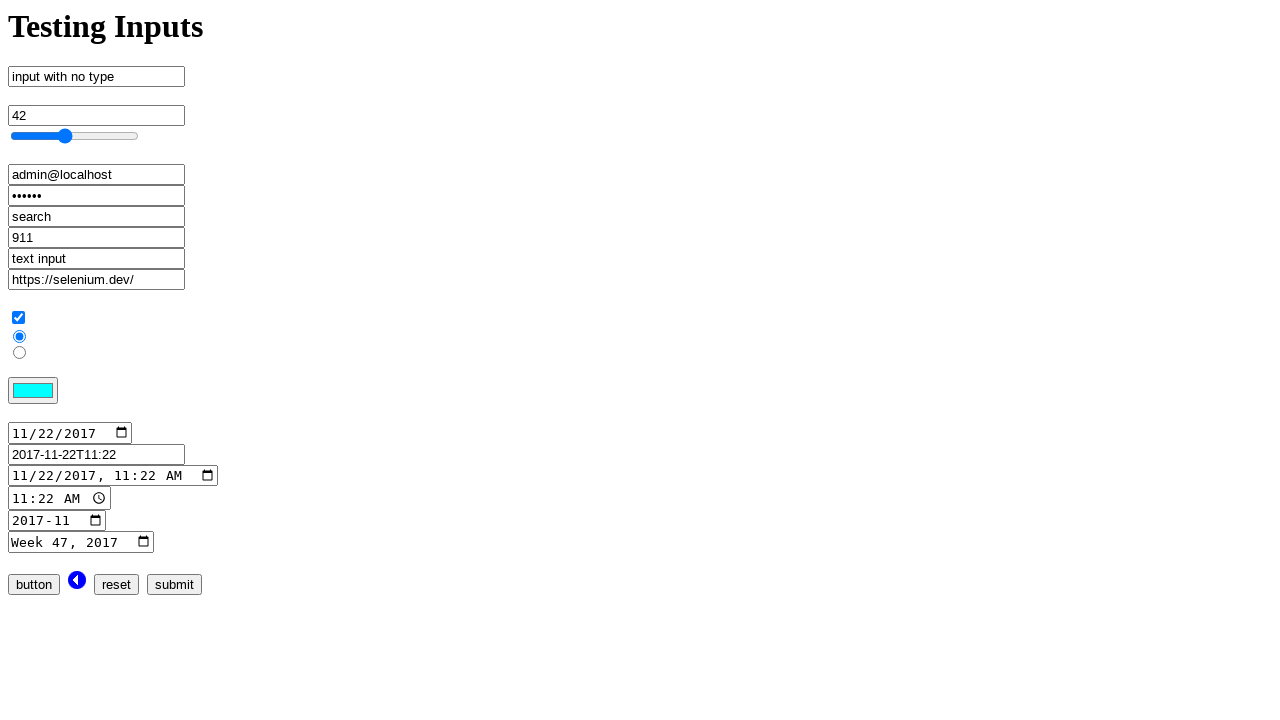